Tests right-click (context click) functionality on a button element using mouse actions

Starting URL: https://demoqa.com/buttons

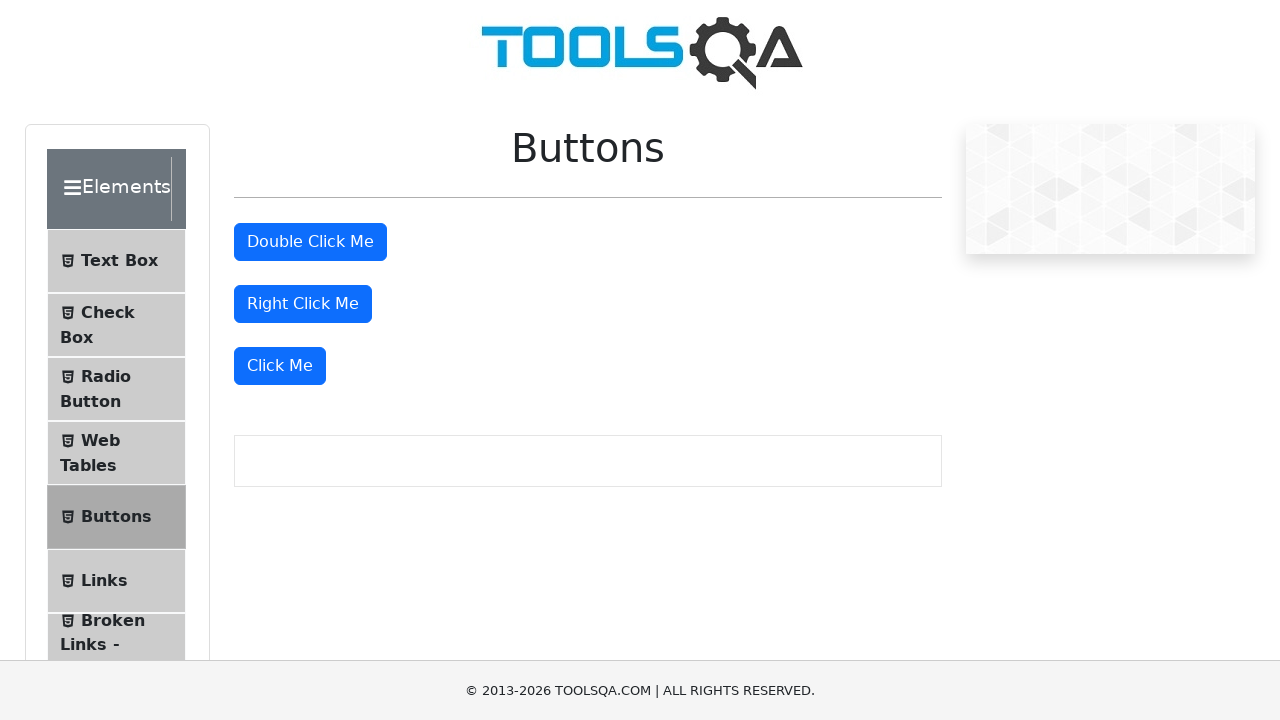

Right-clicked on the button element at (303, 304) on #rightClickBtn
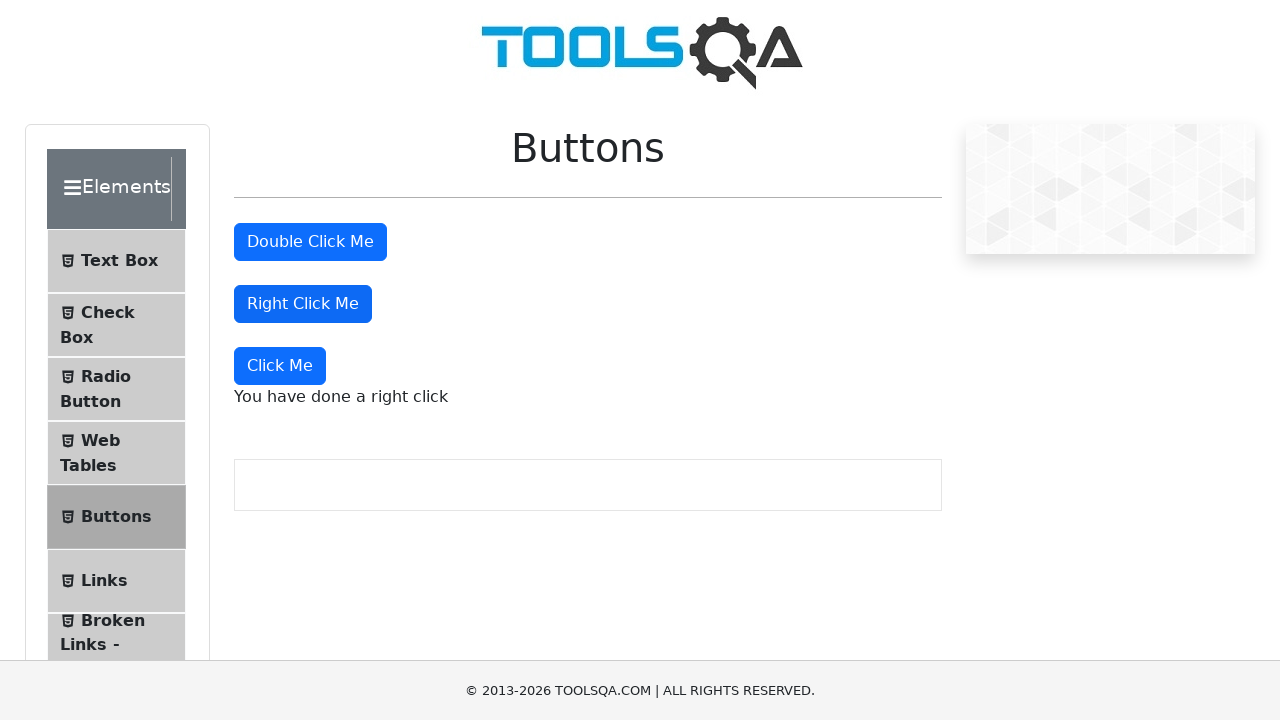

Right-click message appeared, confirming context click action worked
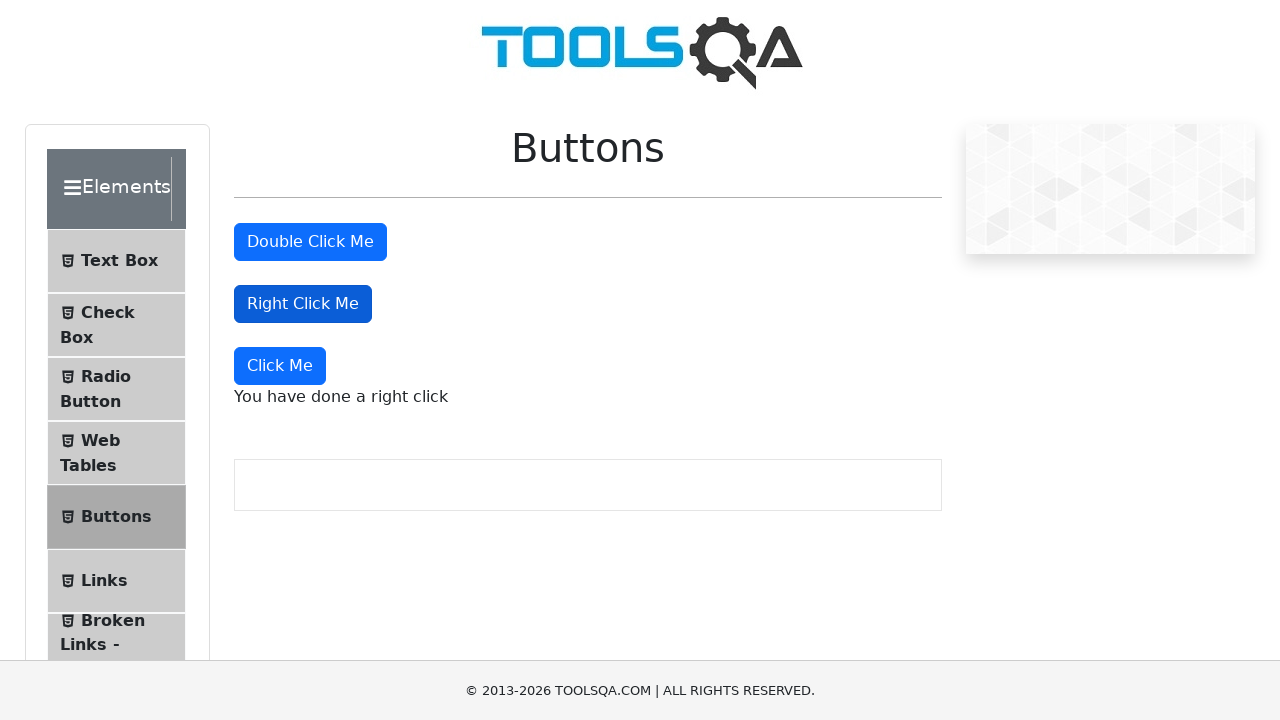

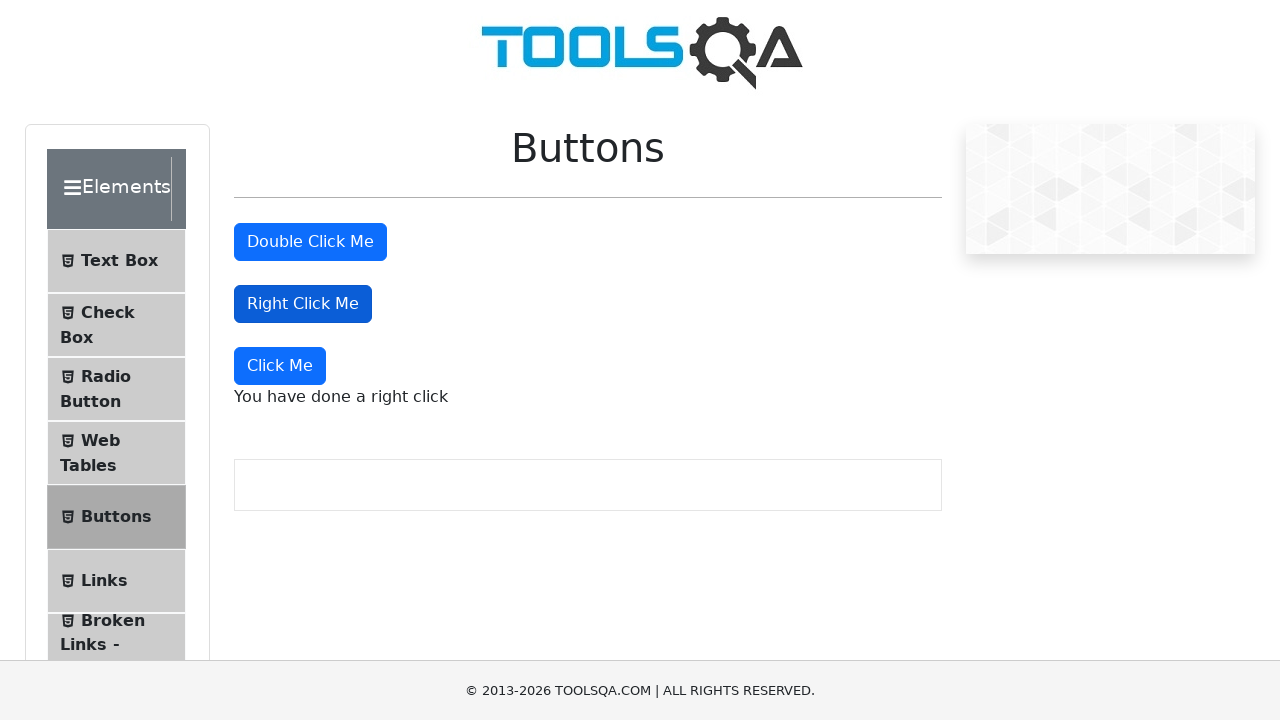